Tests dynamic loading functionality by clicking a button, waiting for a loading animation to appear and then disappear

Starting URL: https://the-internet.herokuapp.com/dynamic_loading/1

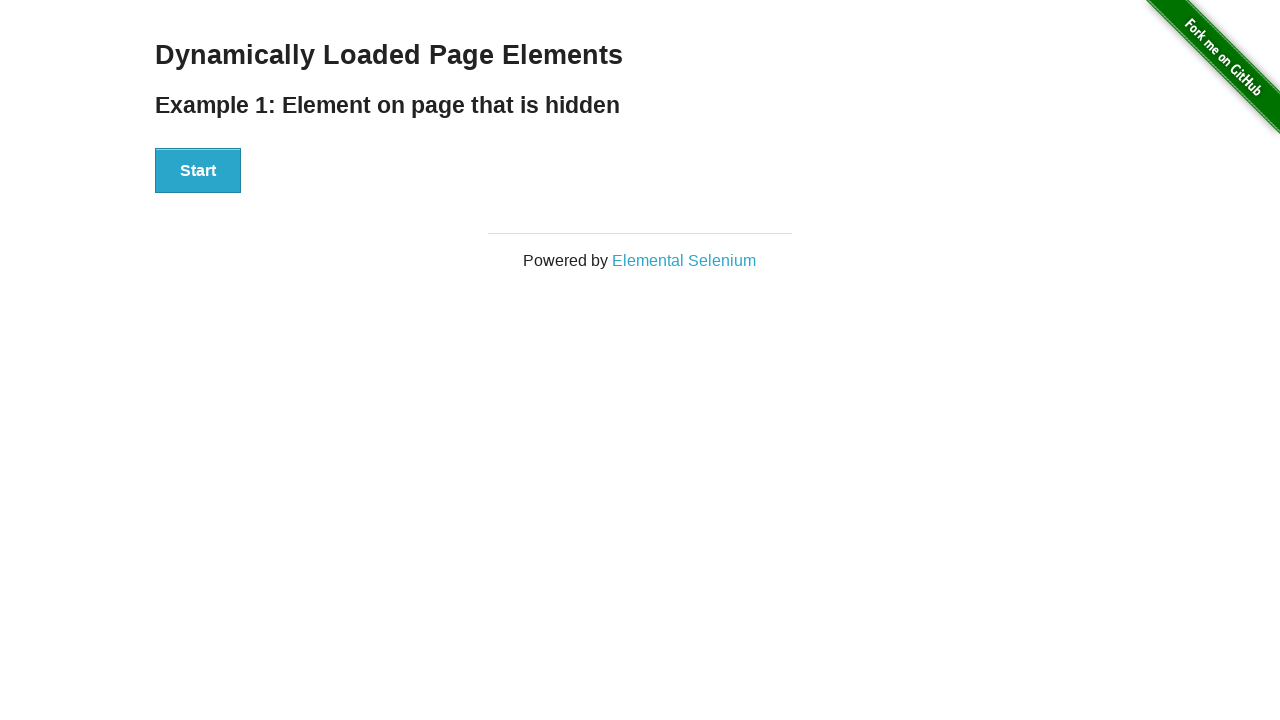

Clicked the start button to trigger dynamic loading at (198, 171) on button
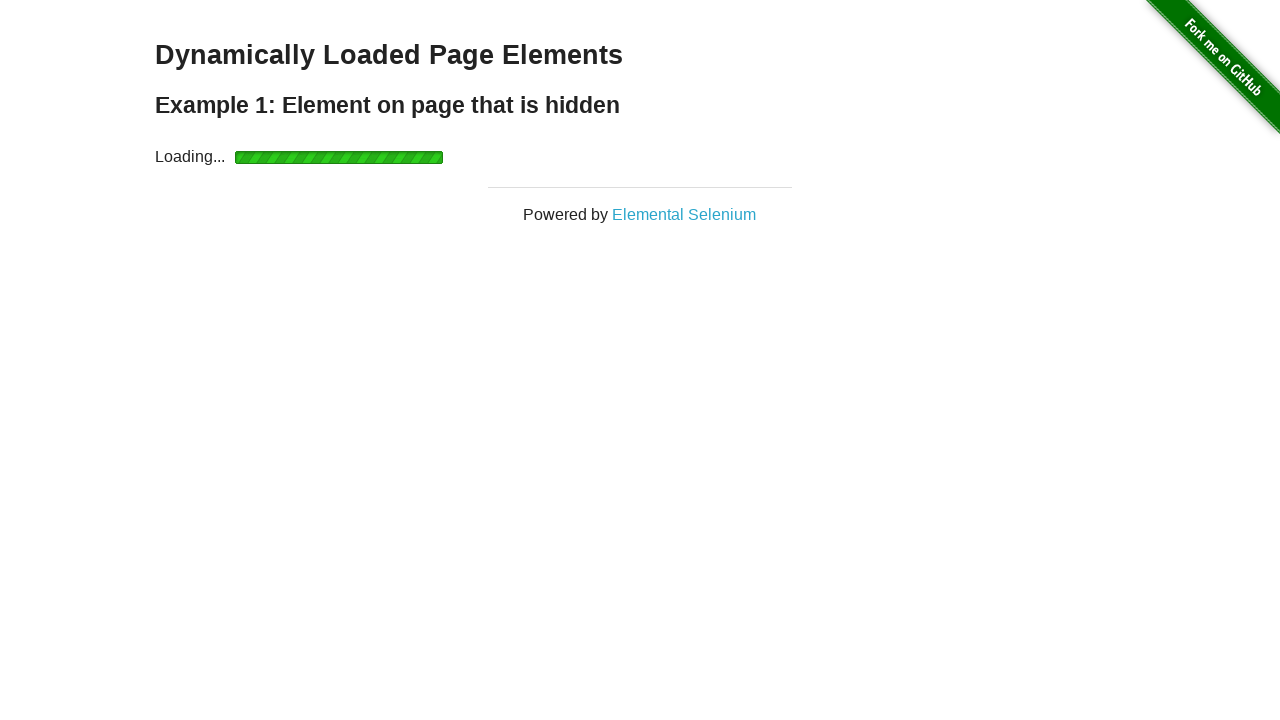

Loading animation appeared
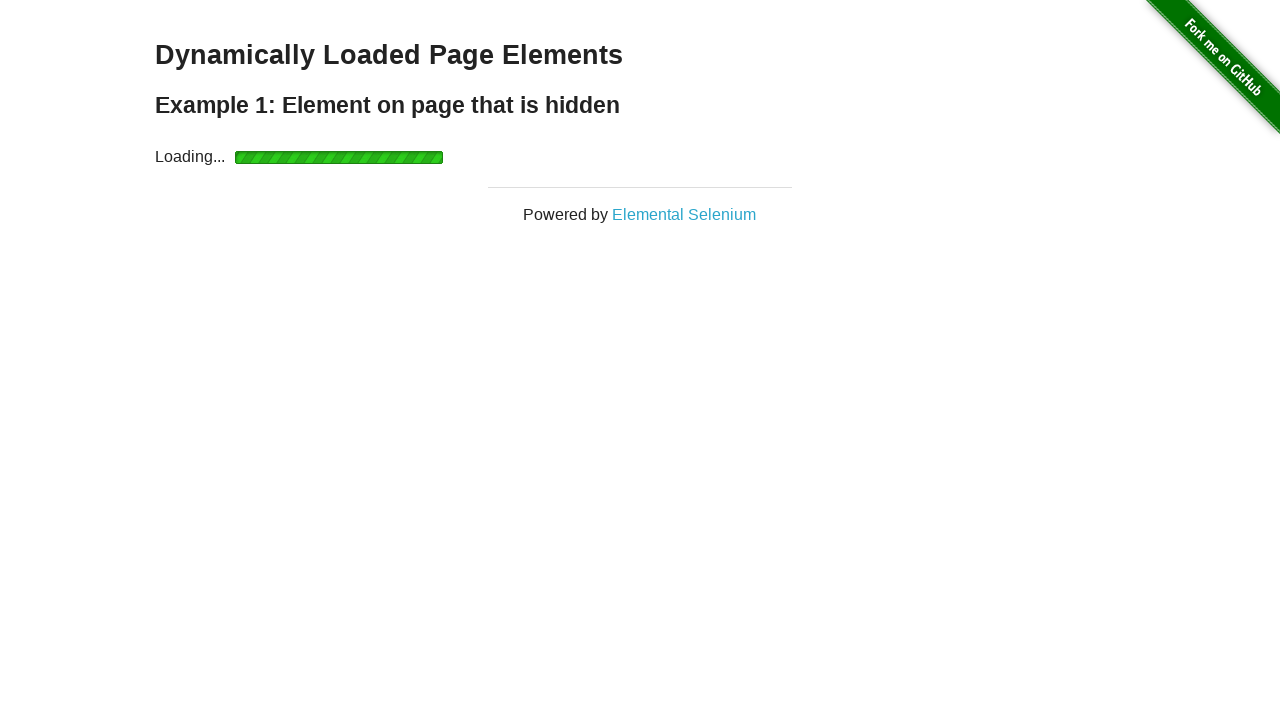

Loading animation disappeared and content loaded
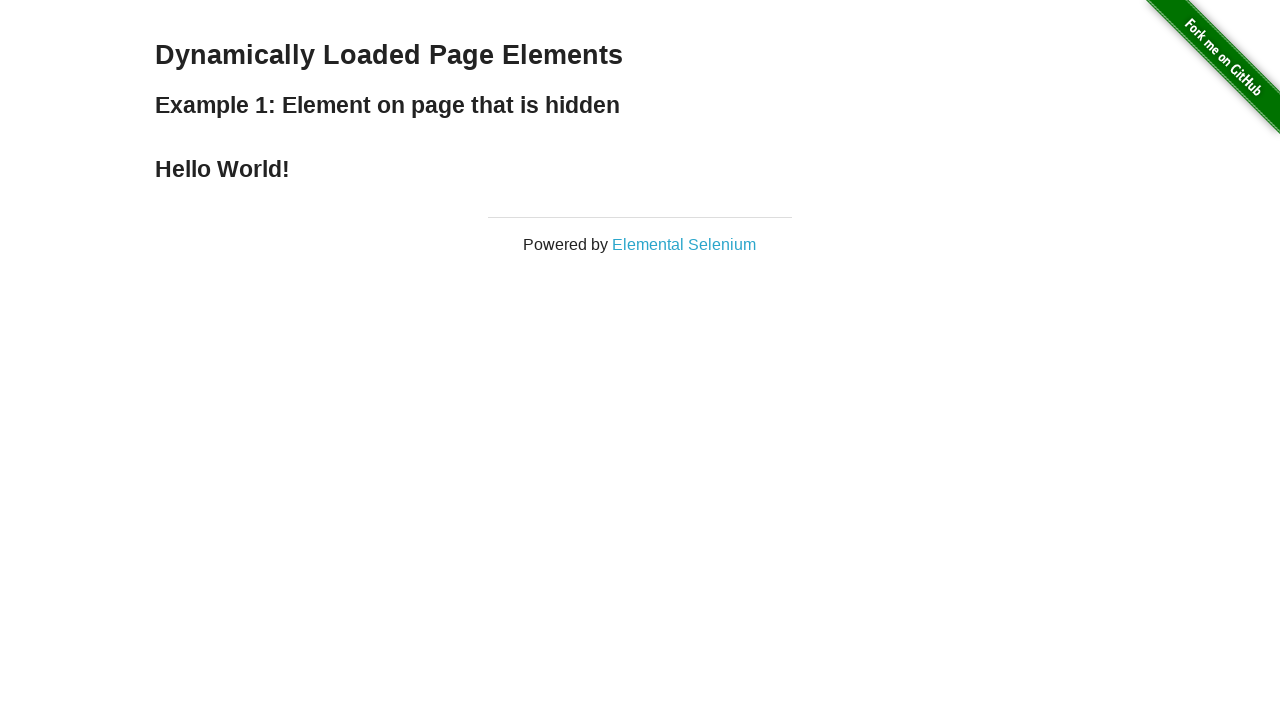

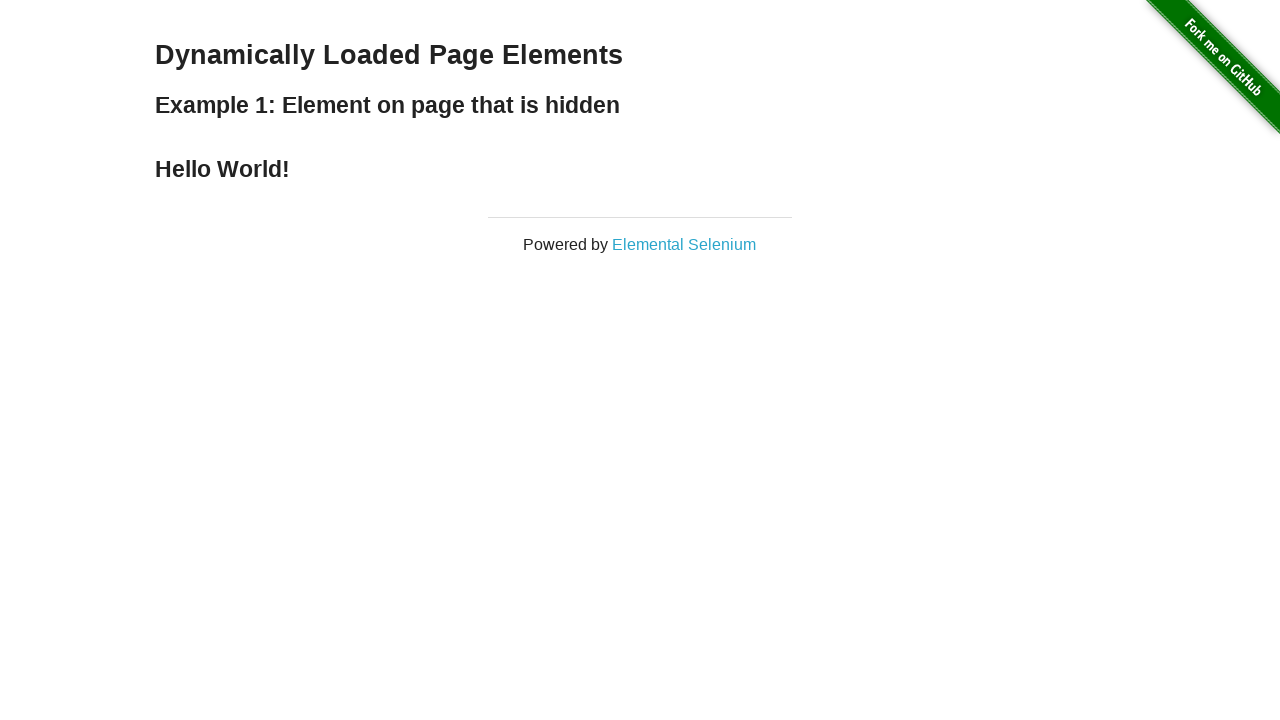